Tests dropdown selection by iterating through options, clicking on "Option 1", and verifying the selection was made correctly.

Starting URL: http://the-internet.herokuapp.com/dropdown

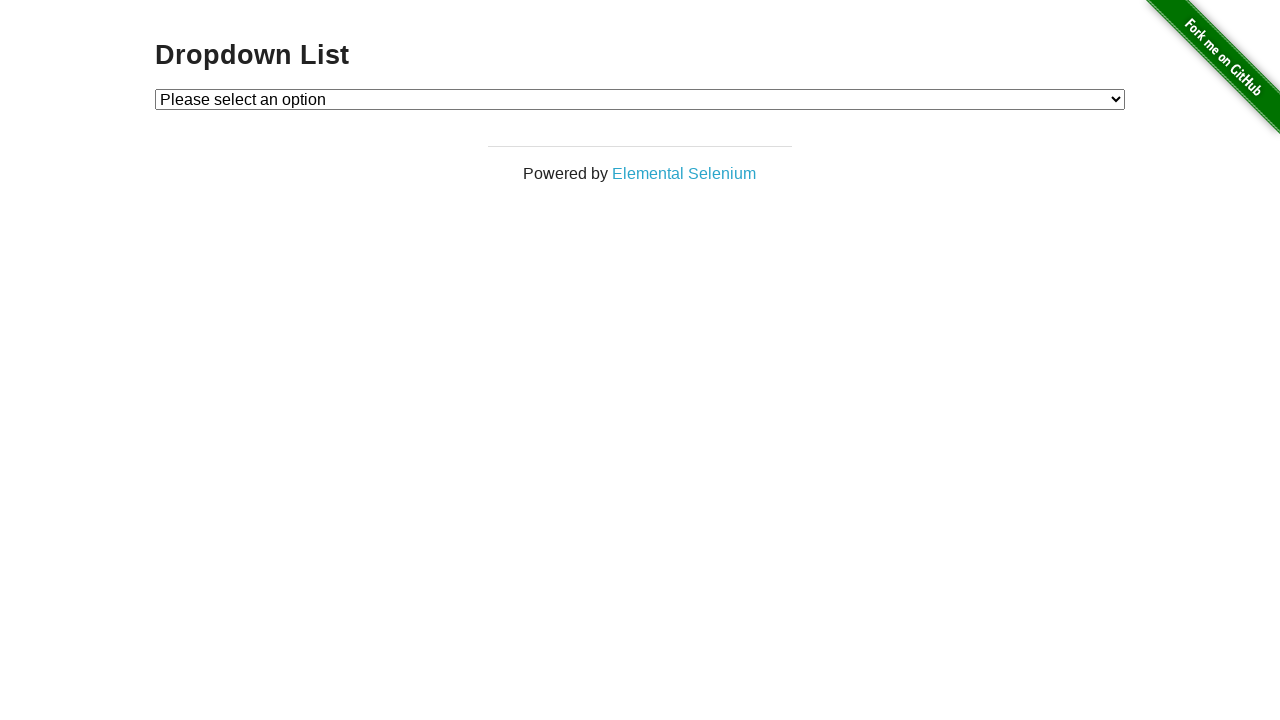

Waited for dropdown element to be available
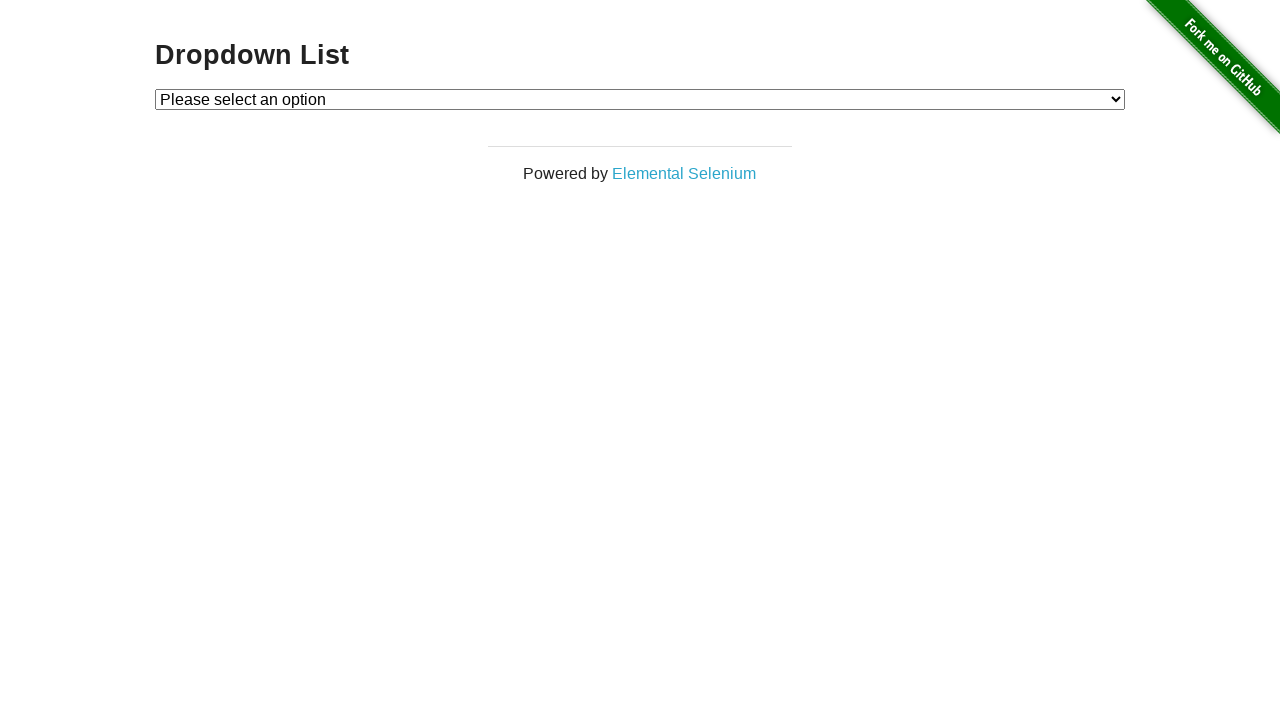

Selected 'Option 1' from the dropdown on #dropdown
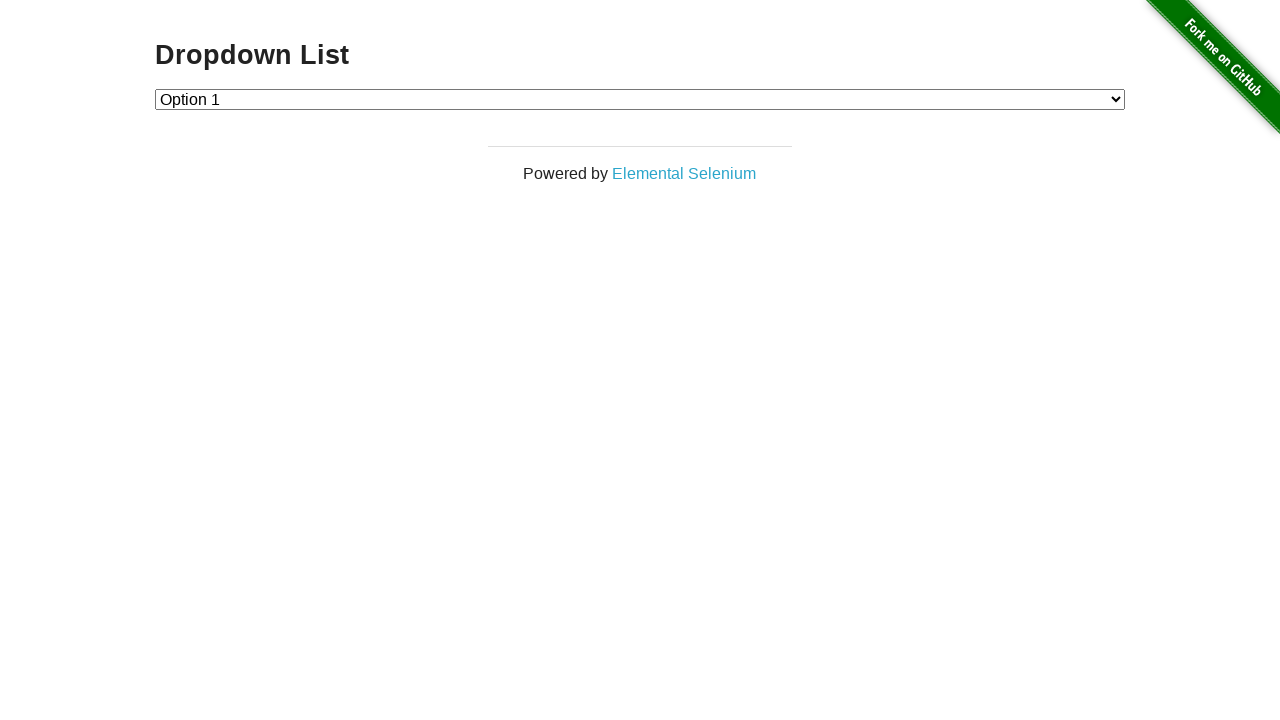

Retrieved the selected dropdown value
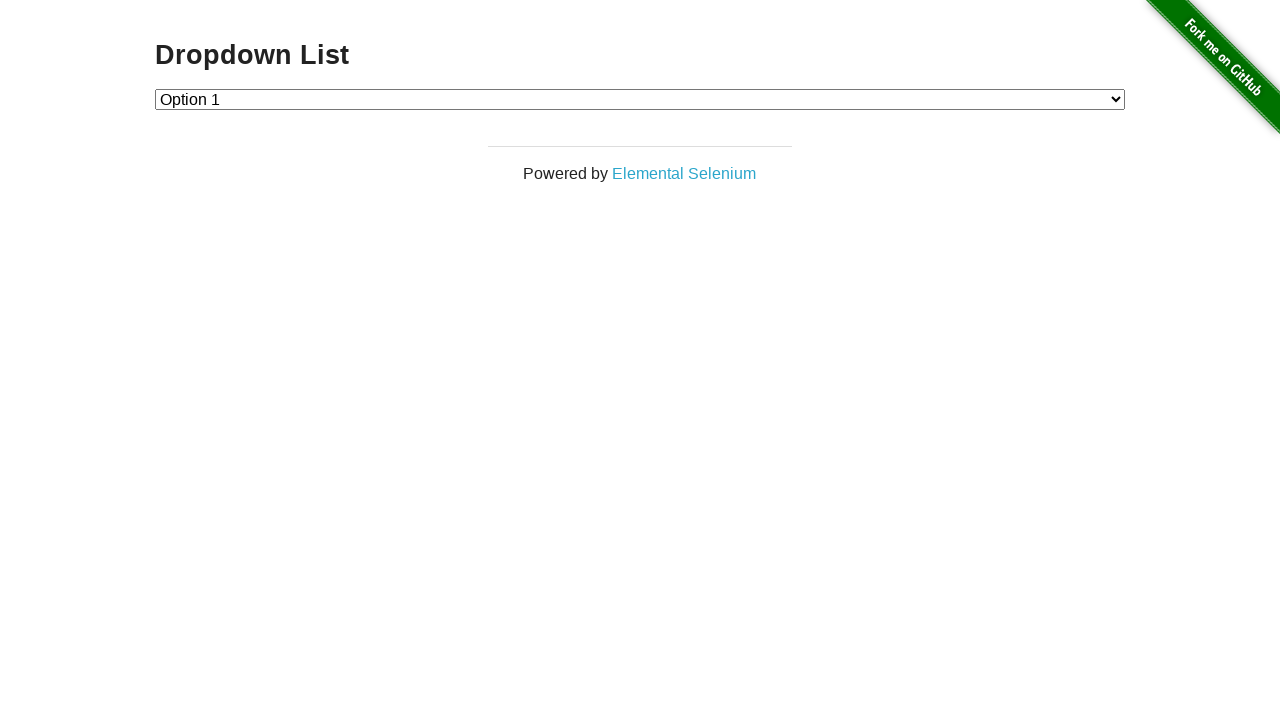

Verified that 'Option 1' (value '1') was correctly selected
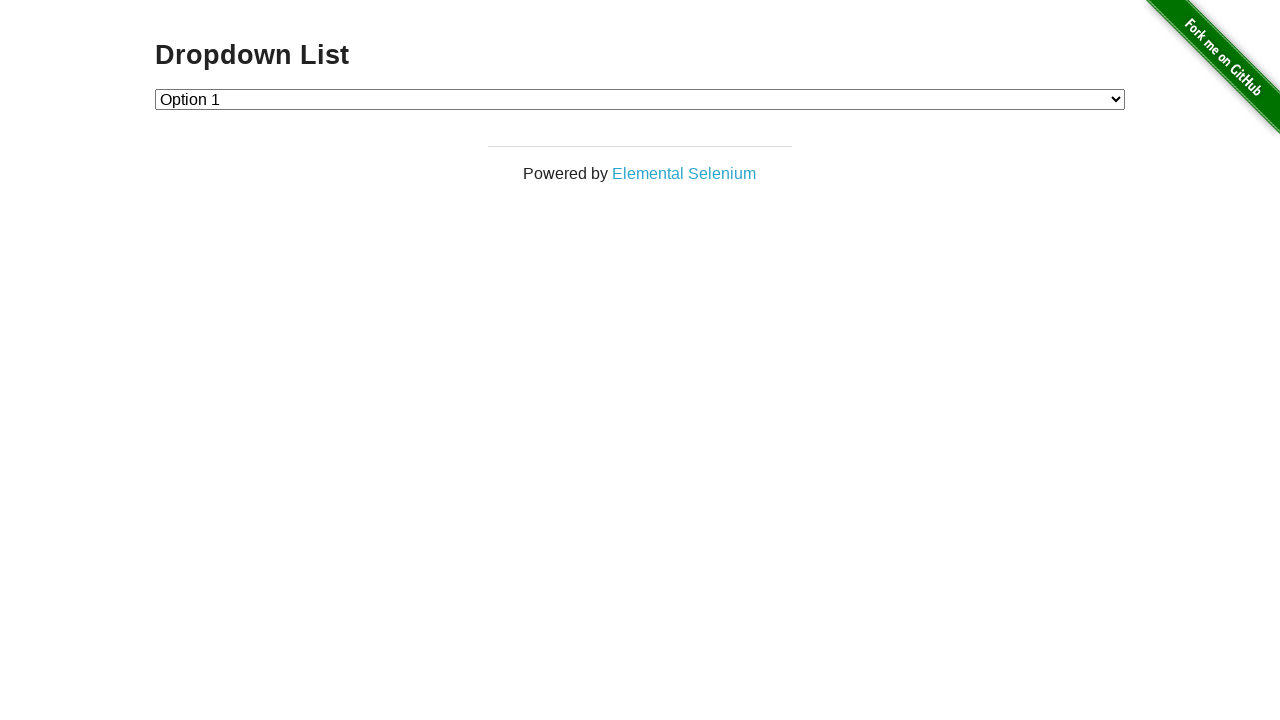

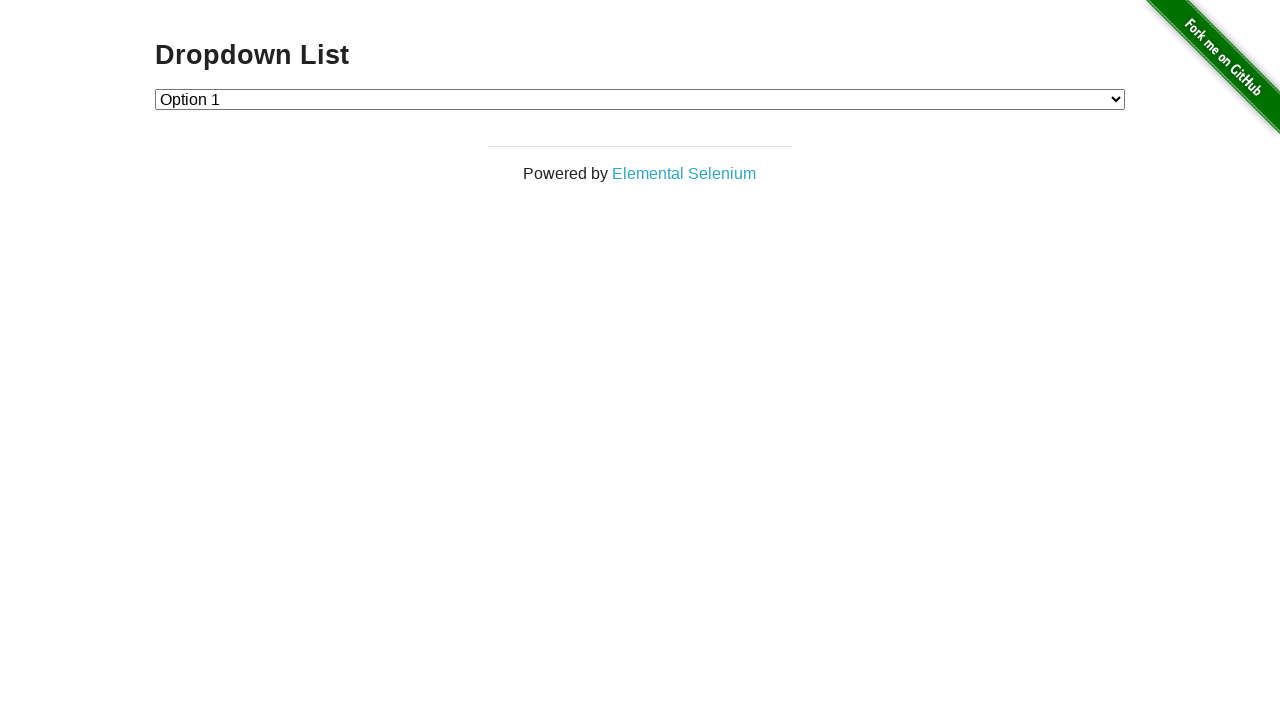